Verifies that the navbar brand text displays "conduit" on the Conduit application homepage

Starting URL: https://conduit.bondaracademy.com

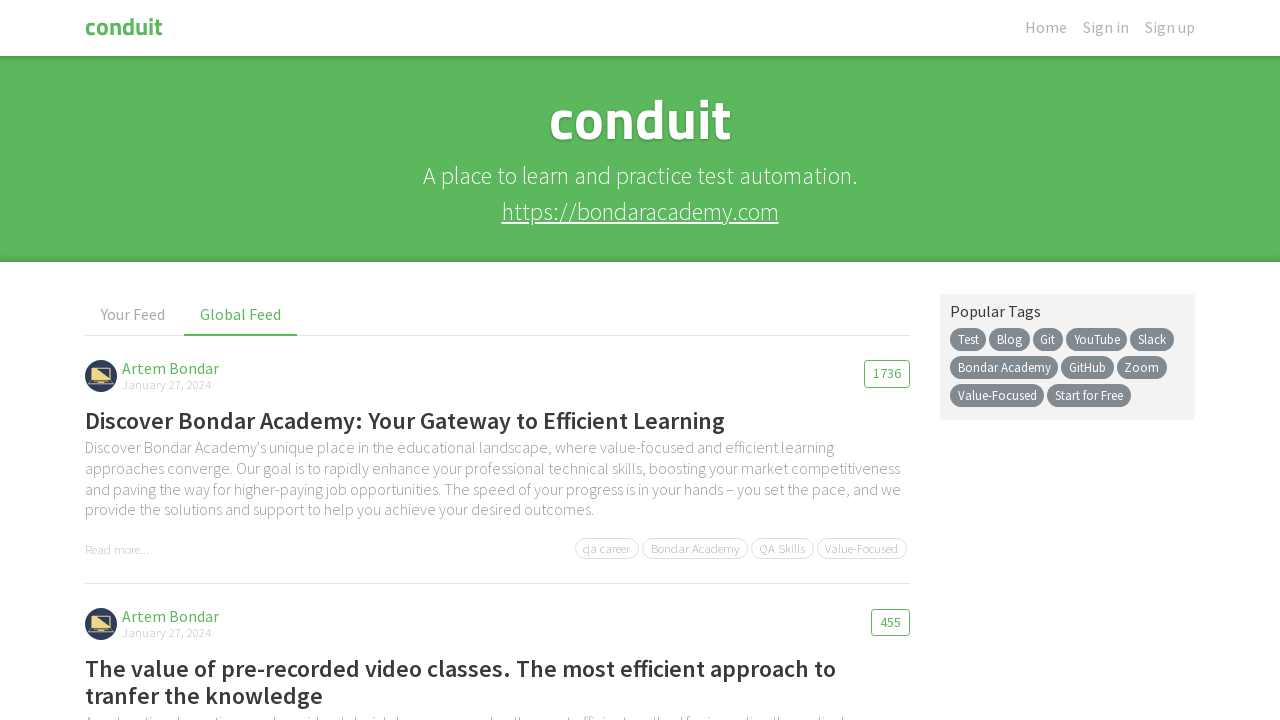

Navigated to Conduit application homepage
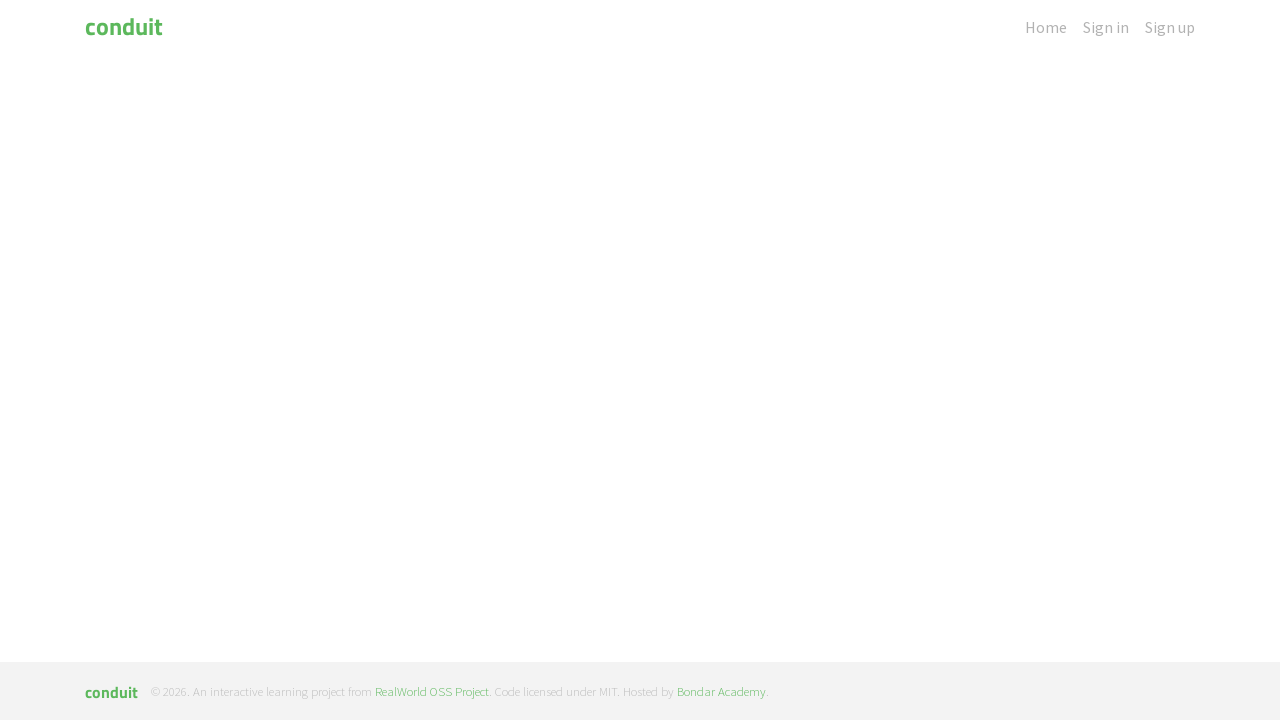

Verified that navbar brand text displays 'conduit'
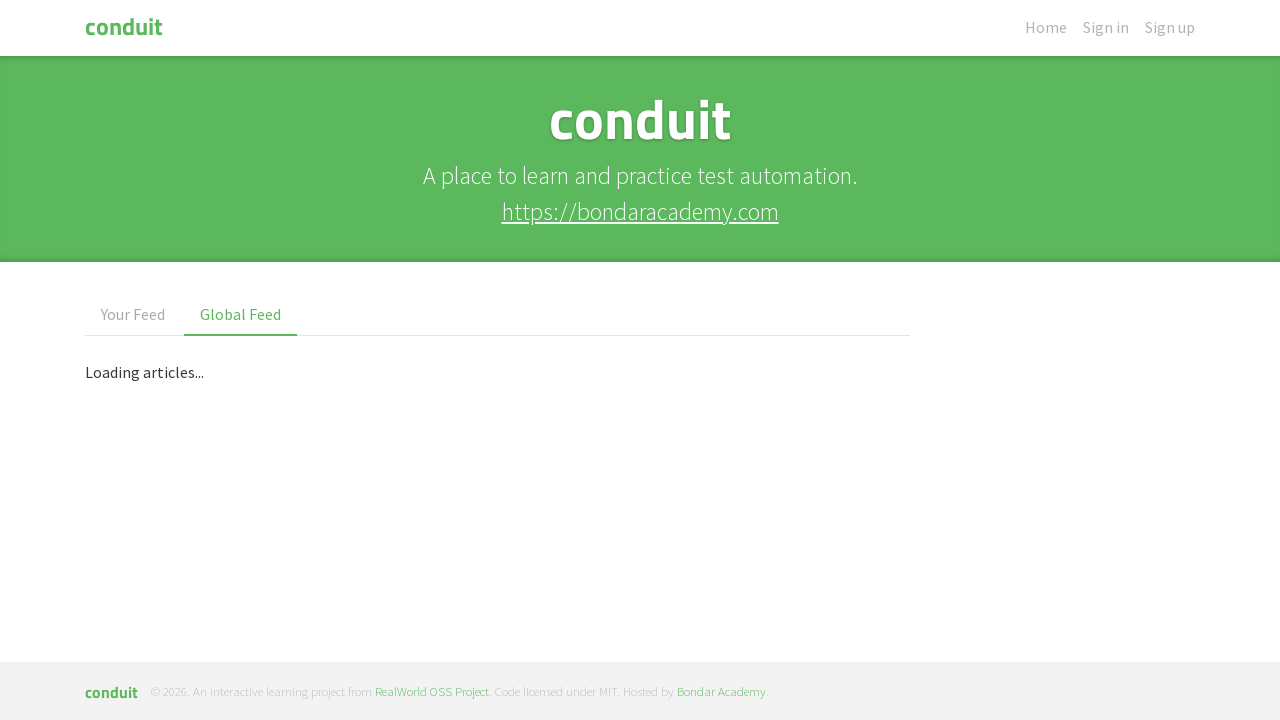

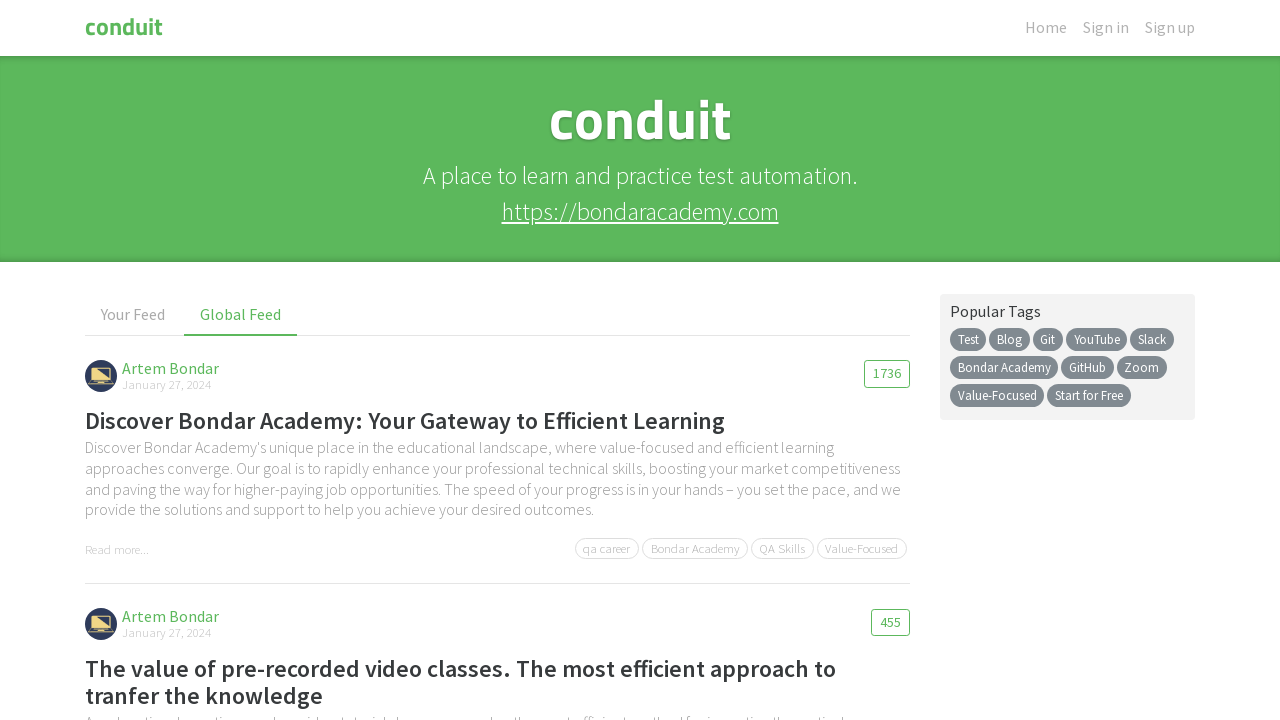